Tests multiple window handling by clicking a link that opens a new window and verifying titles in both windows

Starting URL: https://testcenter.techproeducation.com/index.php?page=multiple-windows

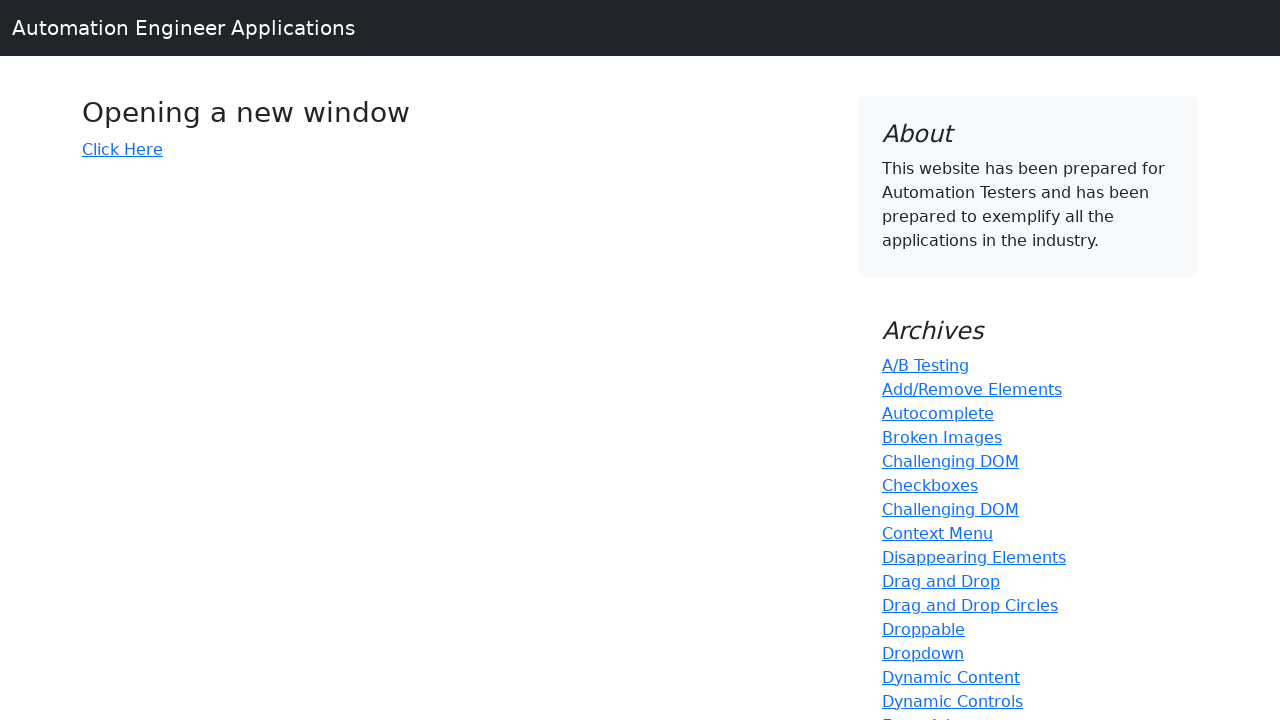

Verified initial page title is 'Windows'
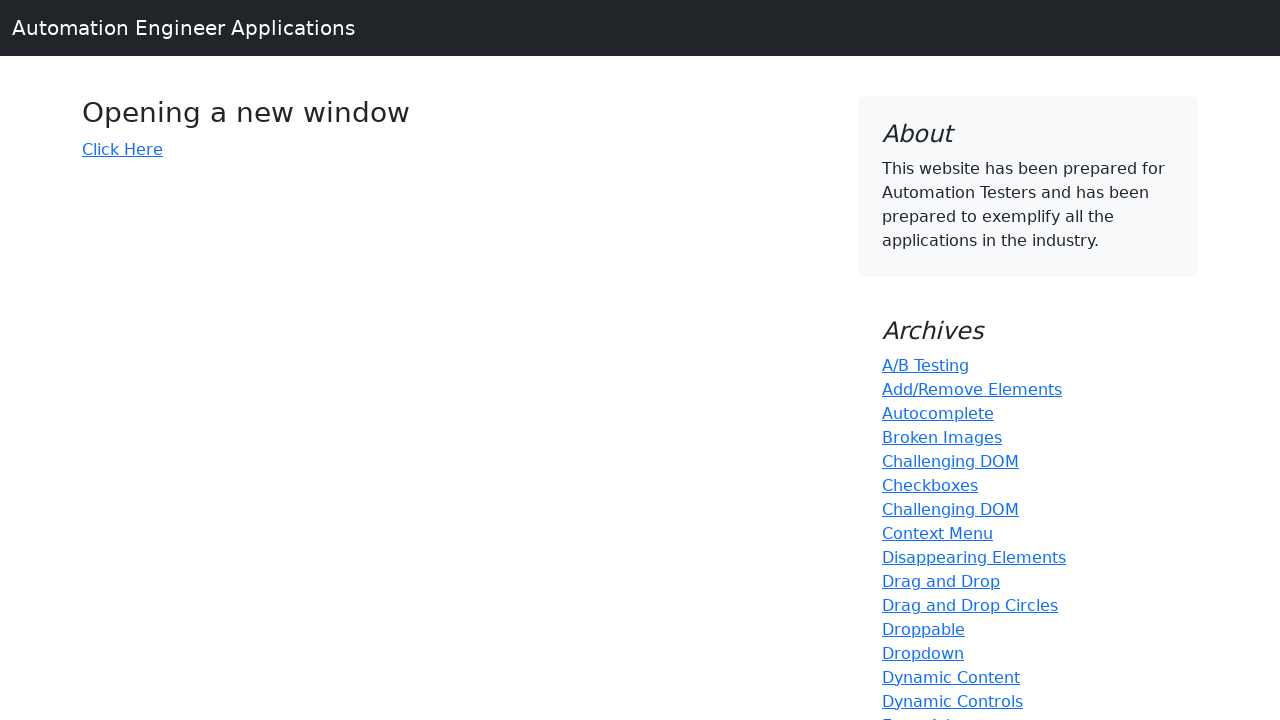

Clicked 'Click Here' link to open new window at (122, 149) on text='Click Here'
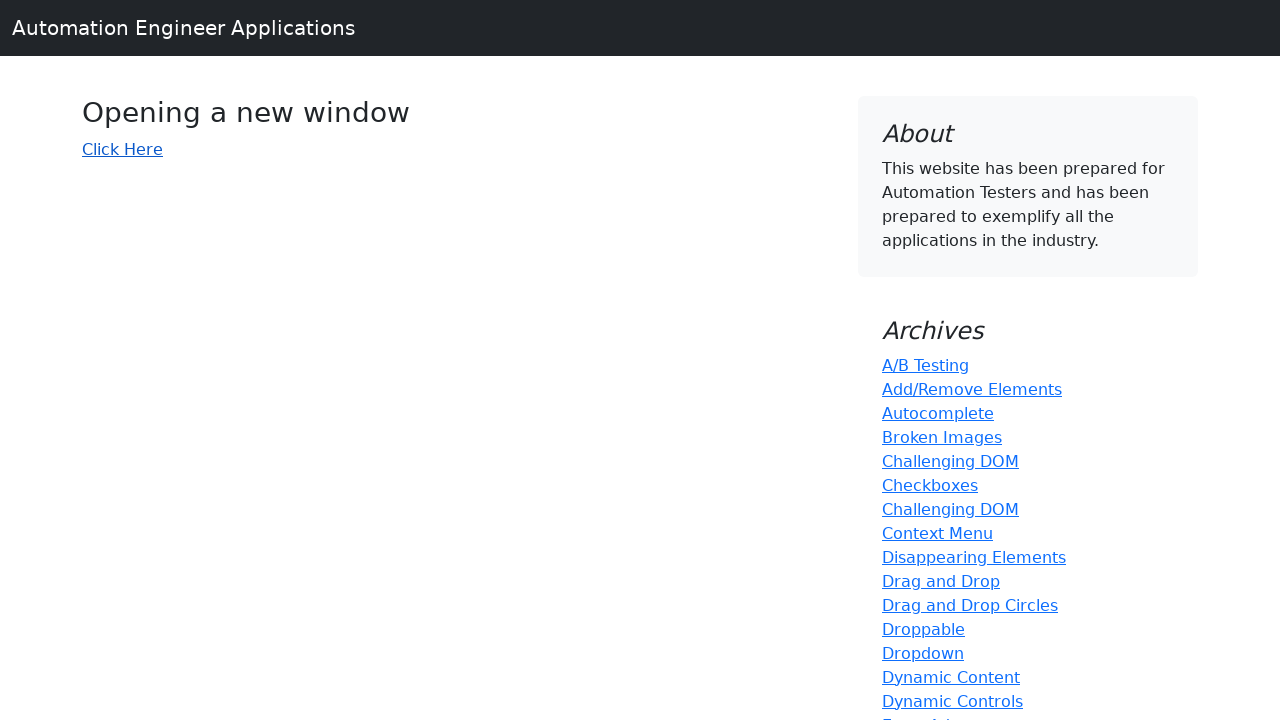

New window opened and captured
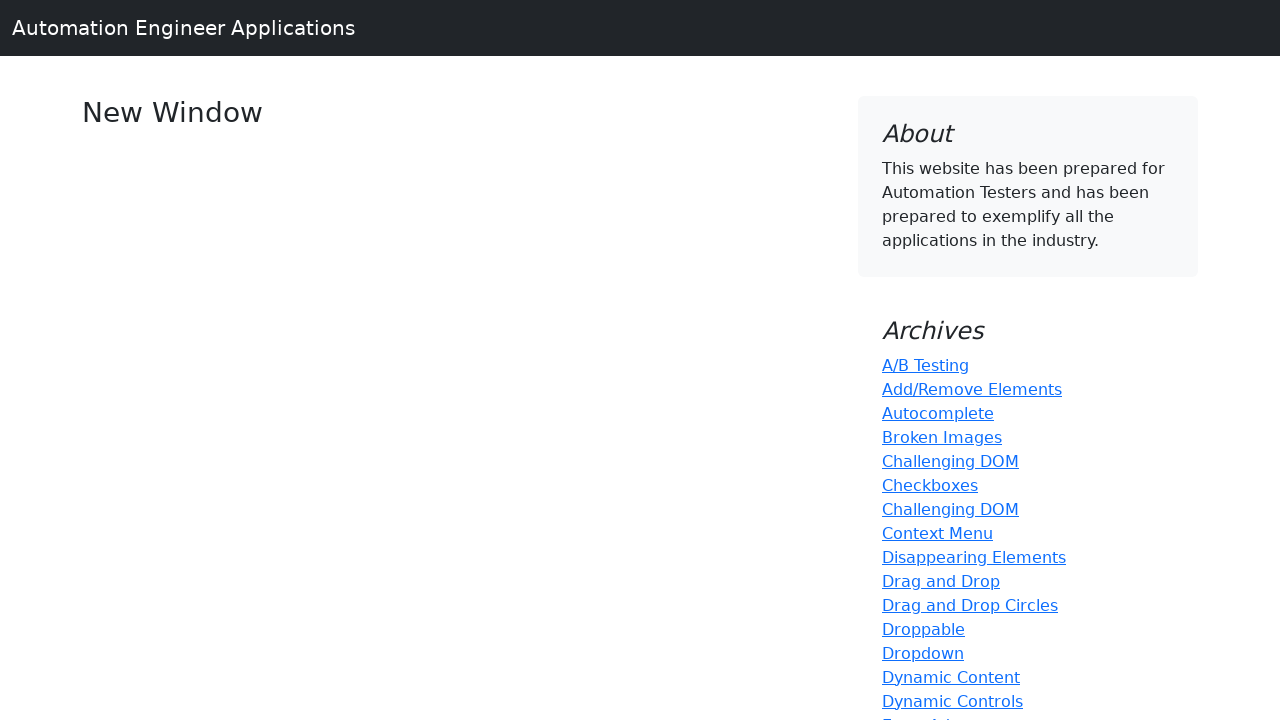

New page finished loading
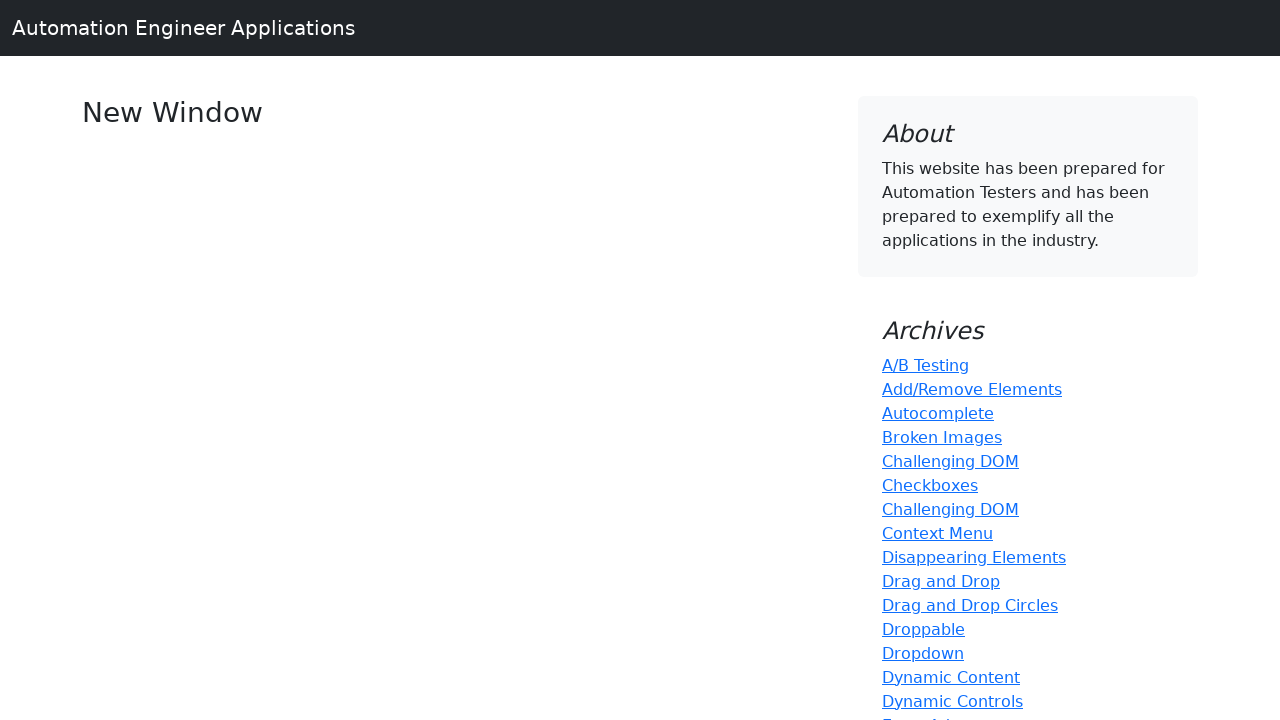

Verified new window title is 'New Window'
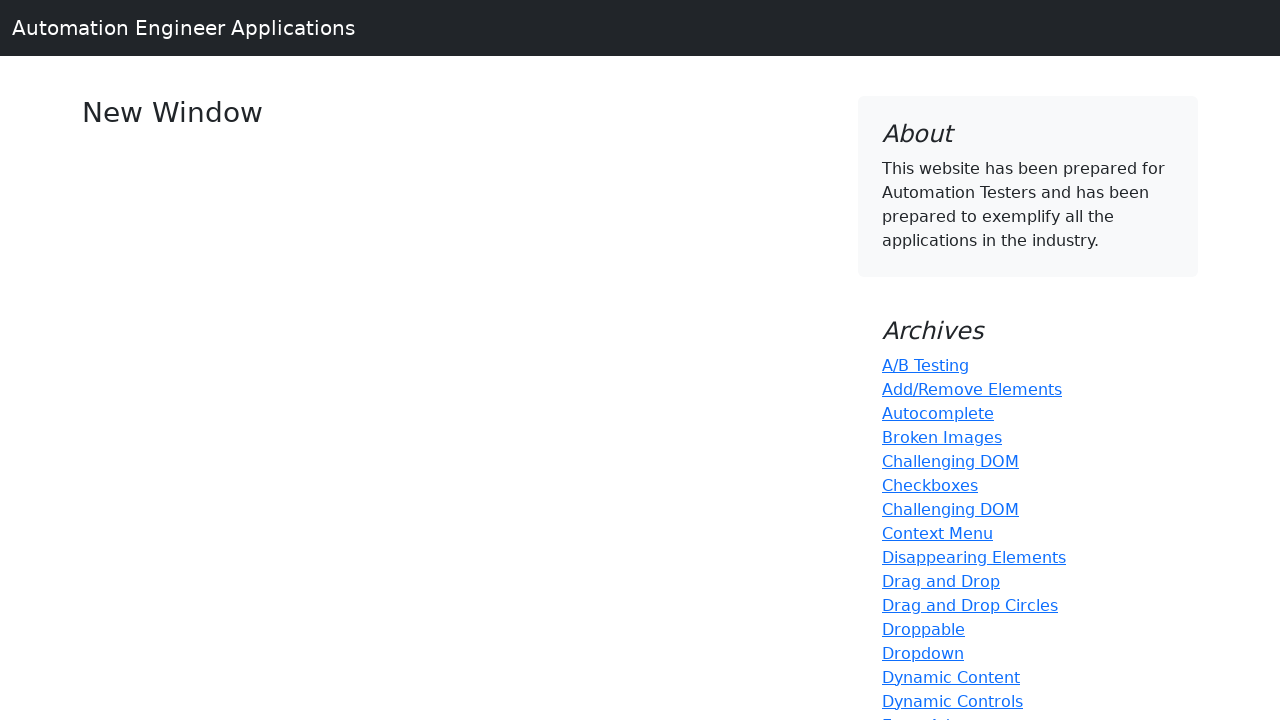

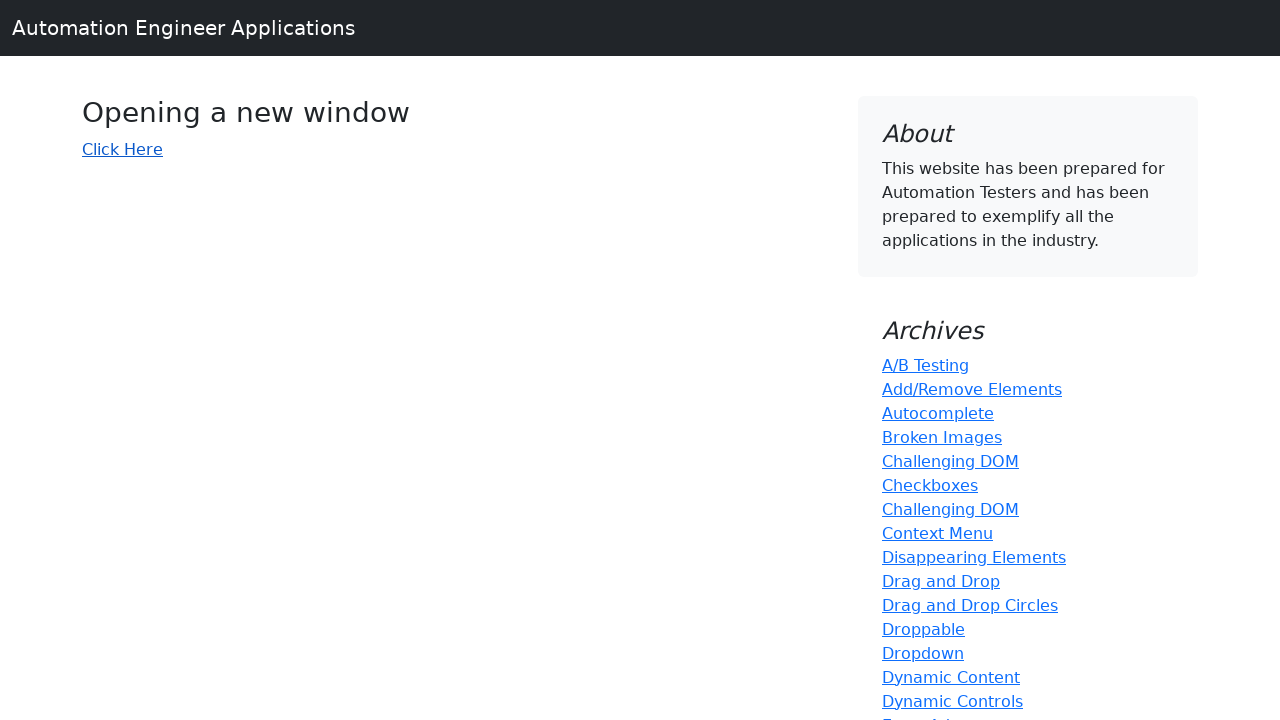